Tests interacting with a disabled textbox by scrolling to it and using JavaScript to set its value, demonstrating how to manipulate disabled form elements.

Starting URL: https://omayo.blogspot.com/

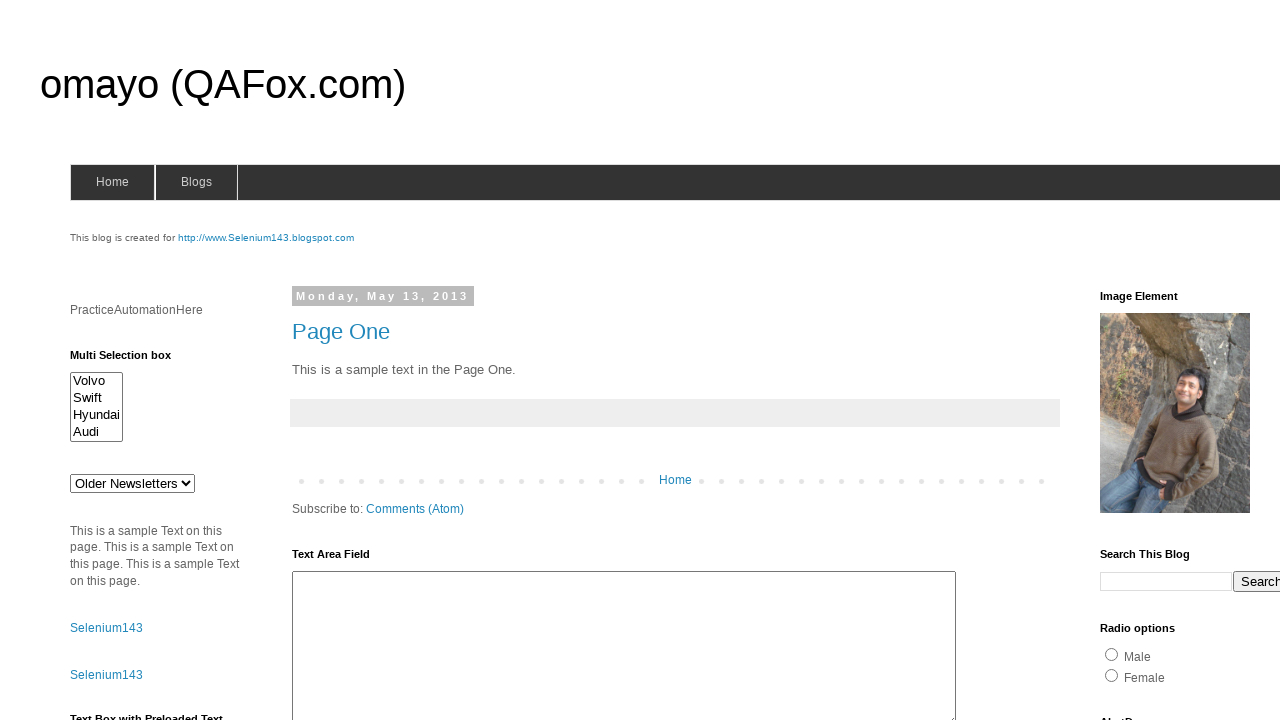

Waited for disabled textbox #tb2 to be present
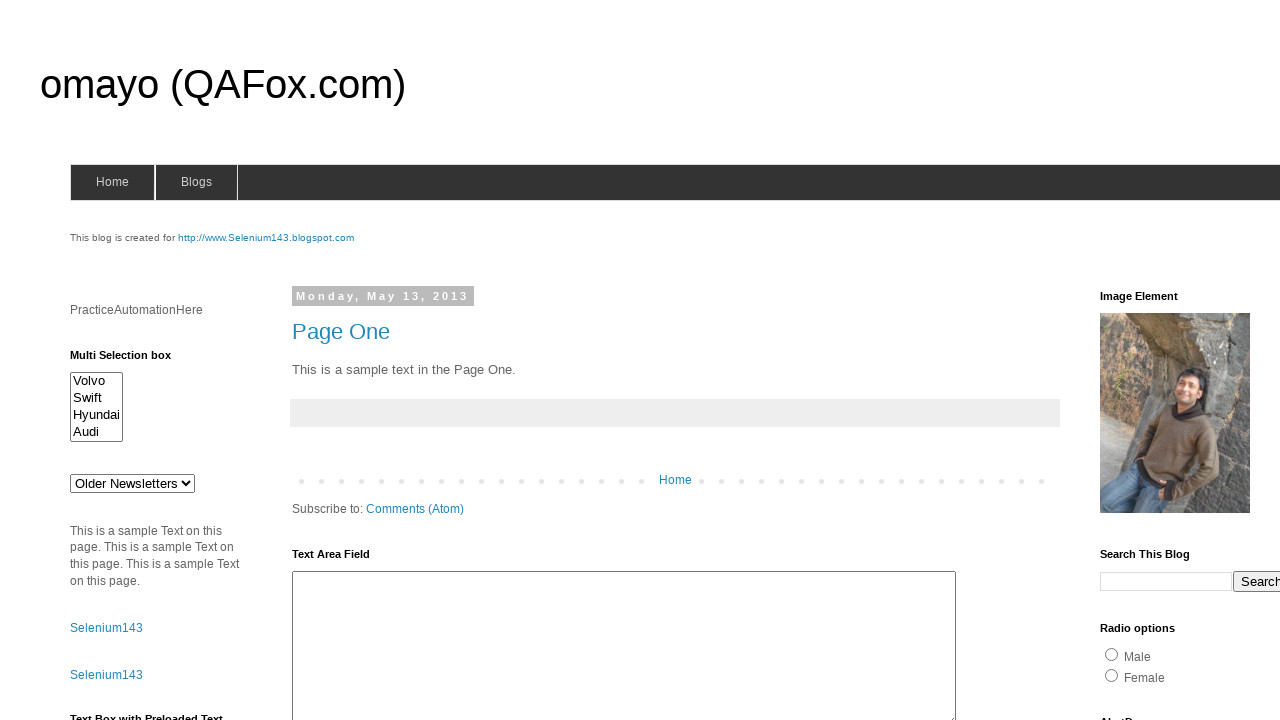

Retrieved bounding box of disabled textbox
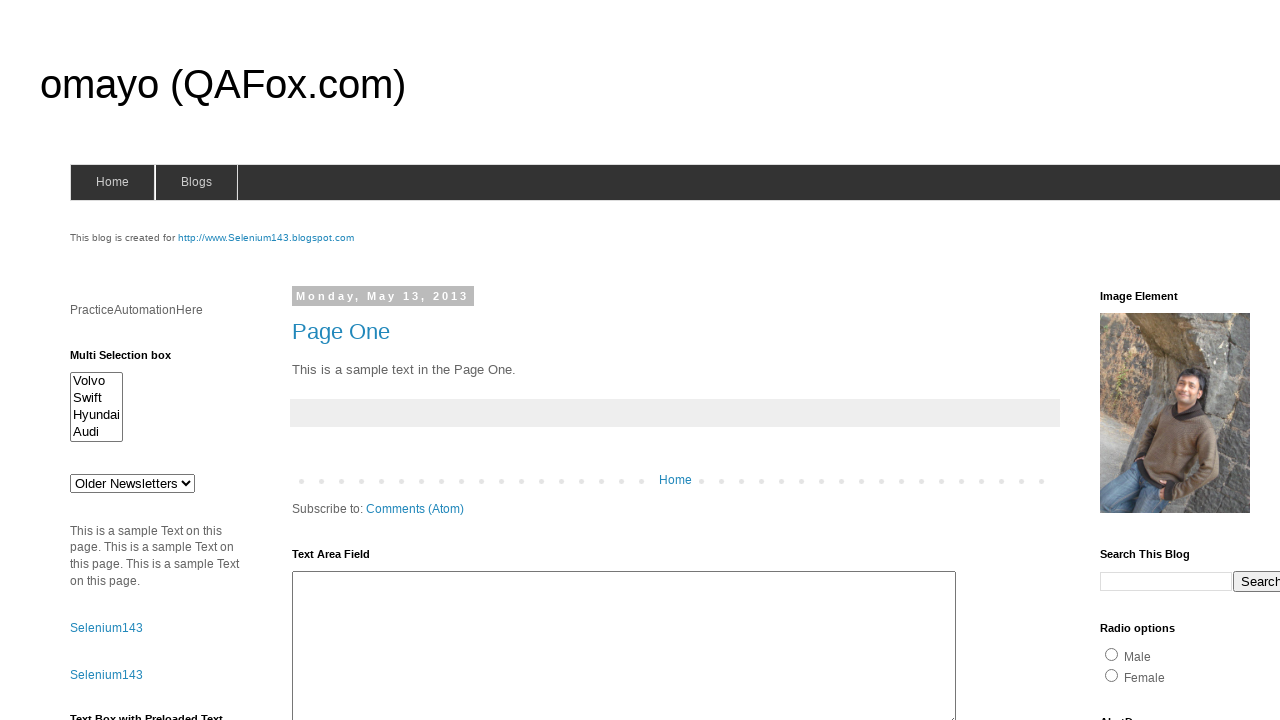

Scrolled to disabled textbox location (x: 70, y: 988.171875)
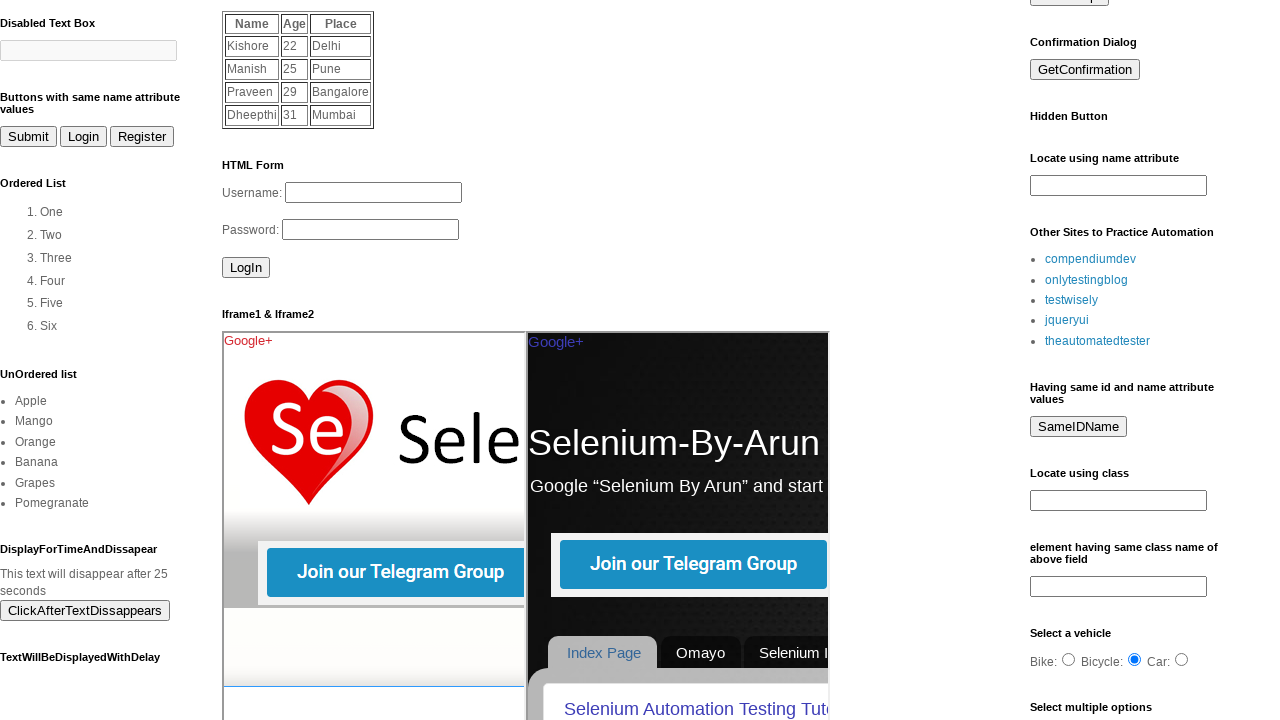

Waited 1 second for scroll animation to complete
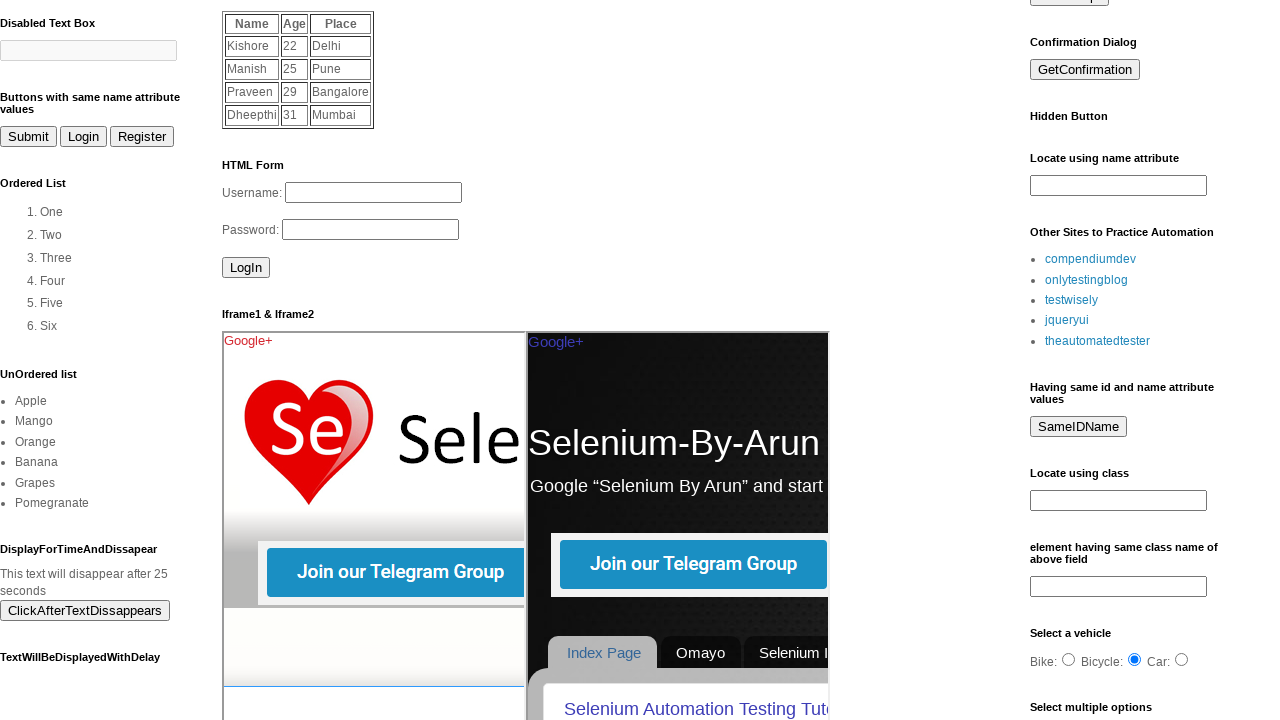

Used JavaScript to set disabled textbox value to 'automation testing'
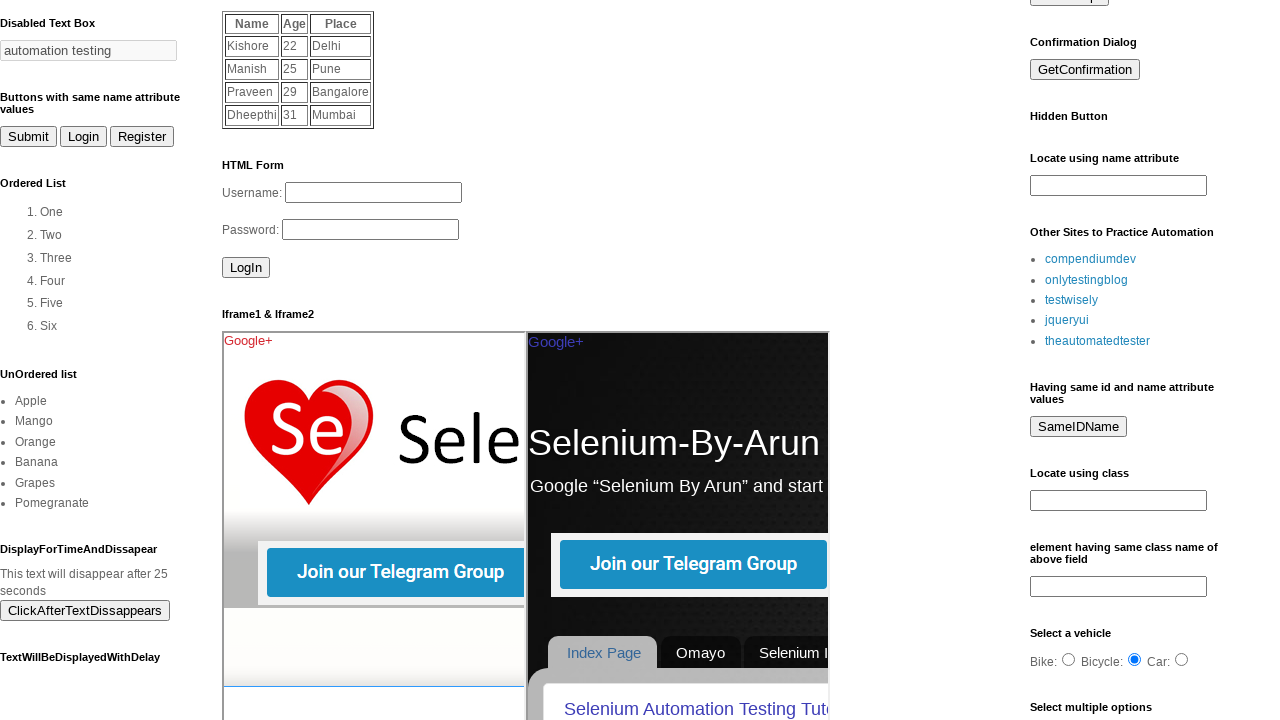

Waited 1 second to observe the result
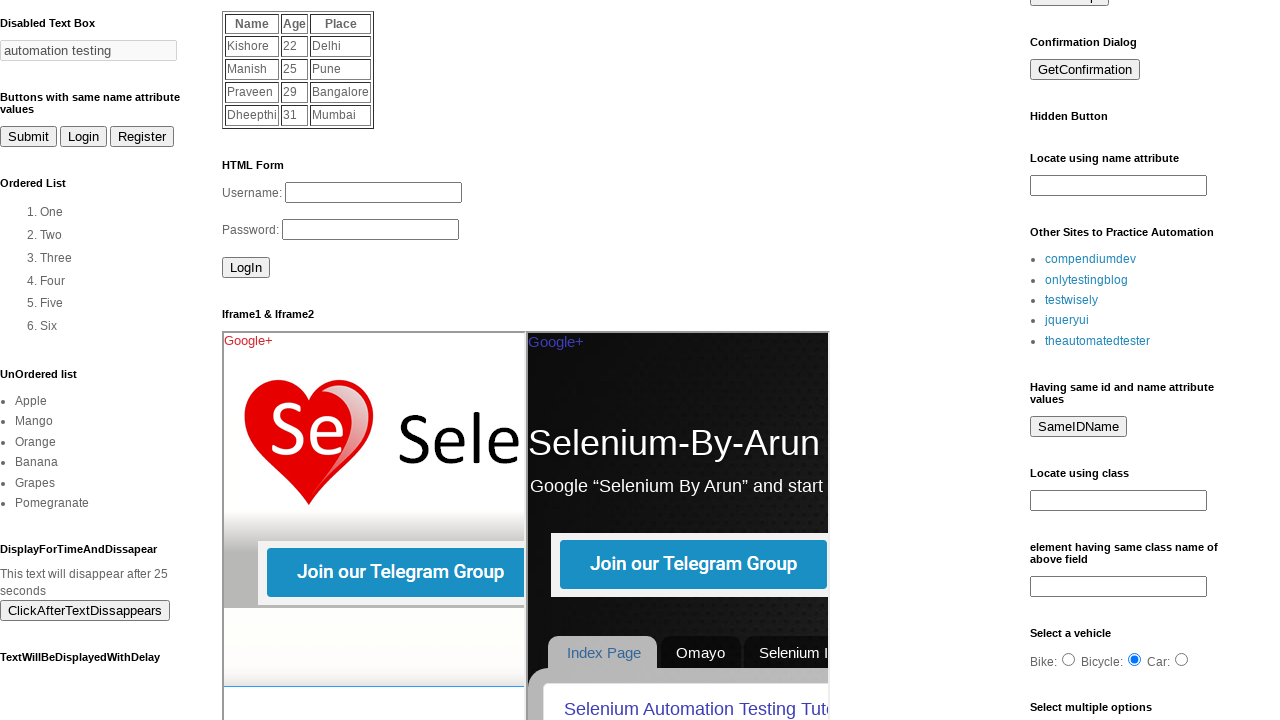

Verified disabled textbox #tb2 is still present with updated value
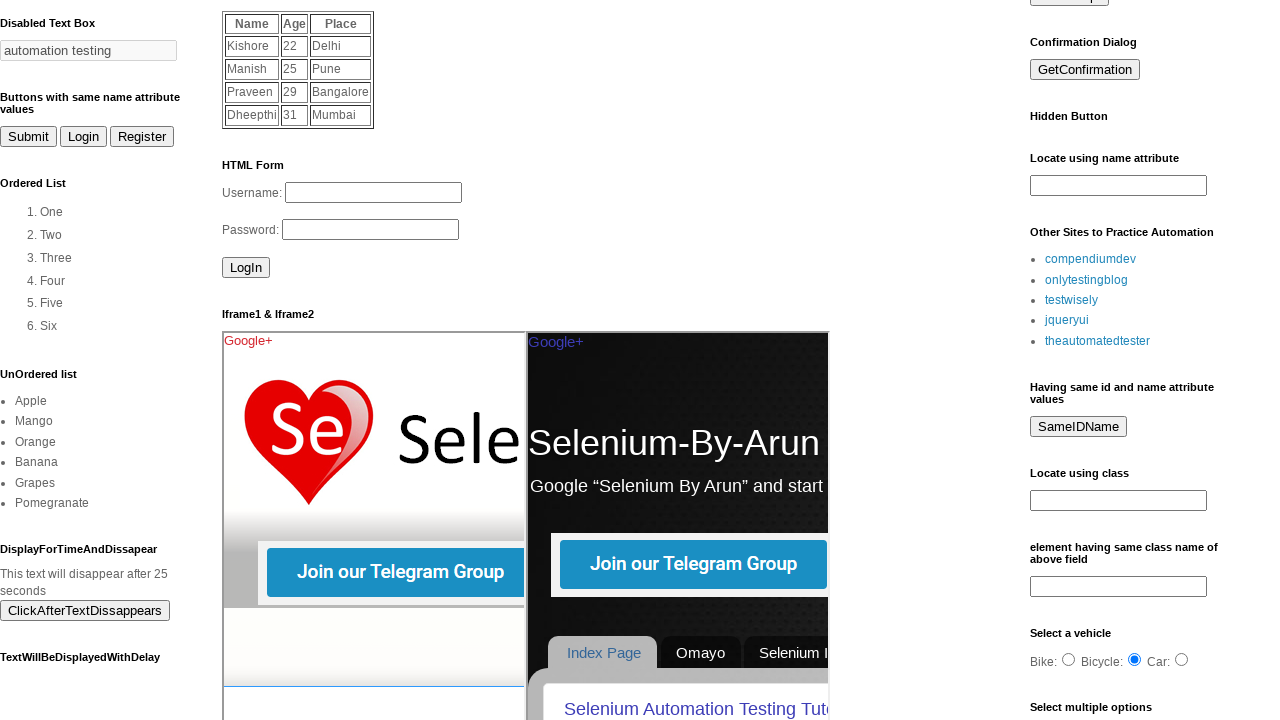

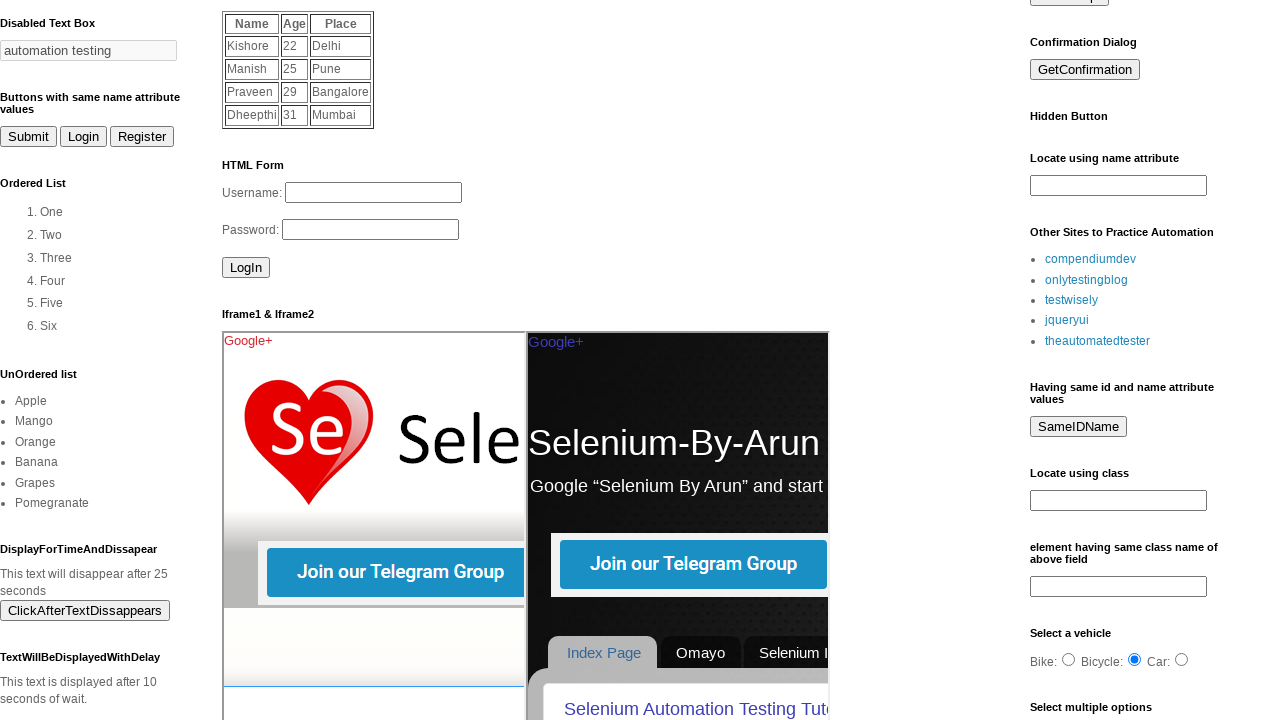